Tests form manipulation by clearing and filling name and message fields, then submitting the form

Starting URL: http://www.ultimateqa.com/filling-out-forms/

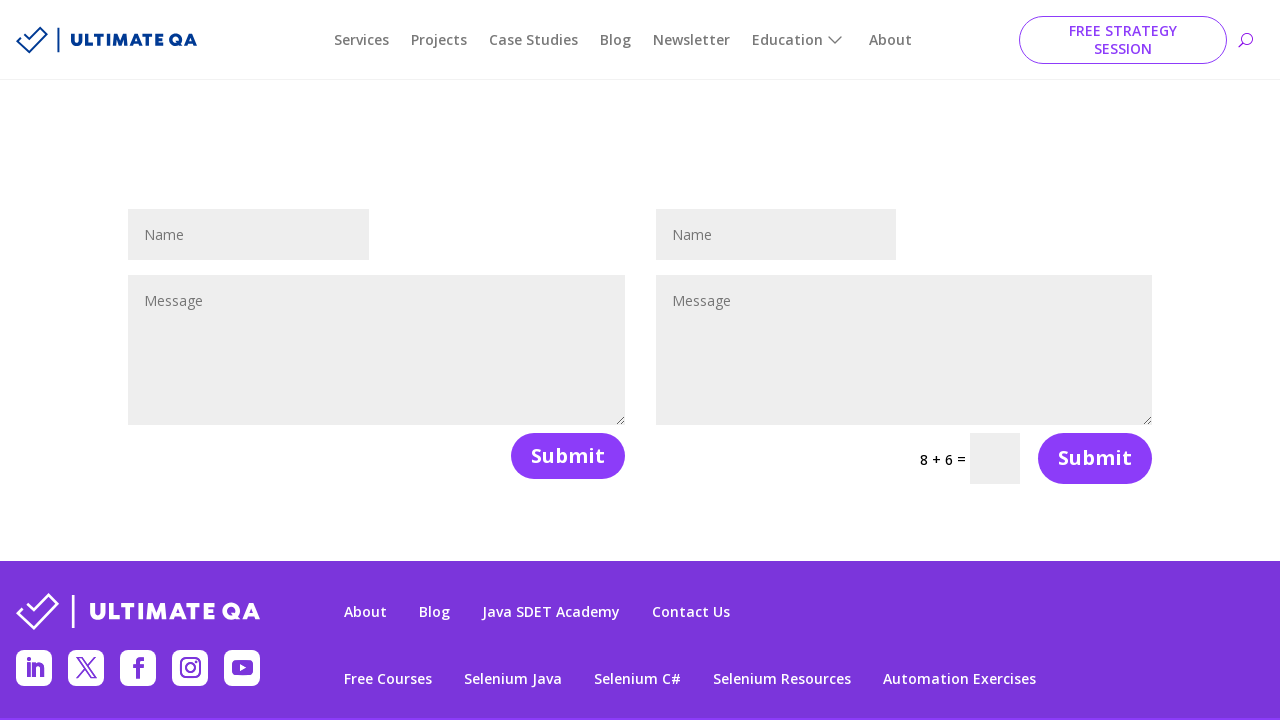

Cleared name field on #et_pb_contact_name_0
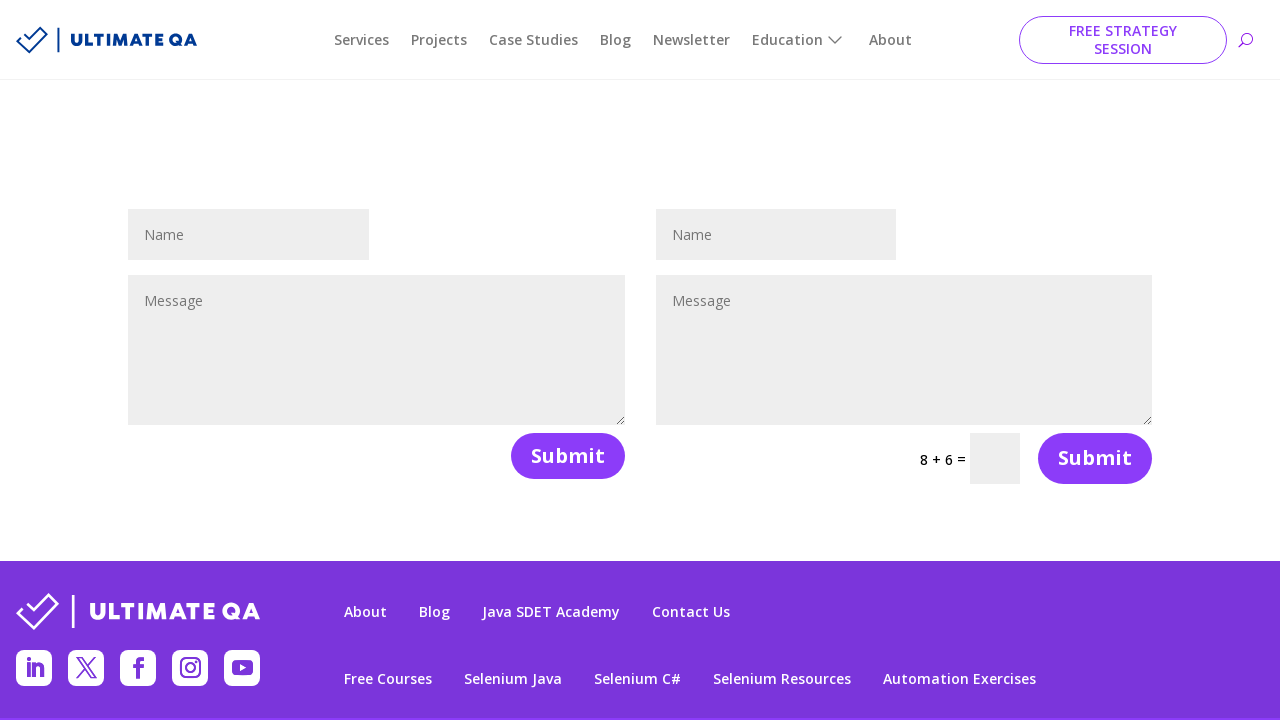

Filled name field with 'test' on #et_pb_contact_name_0
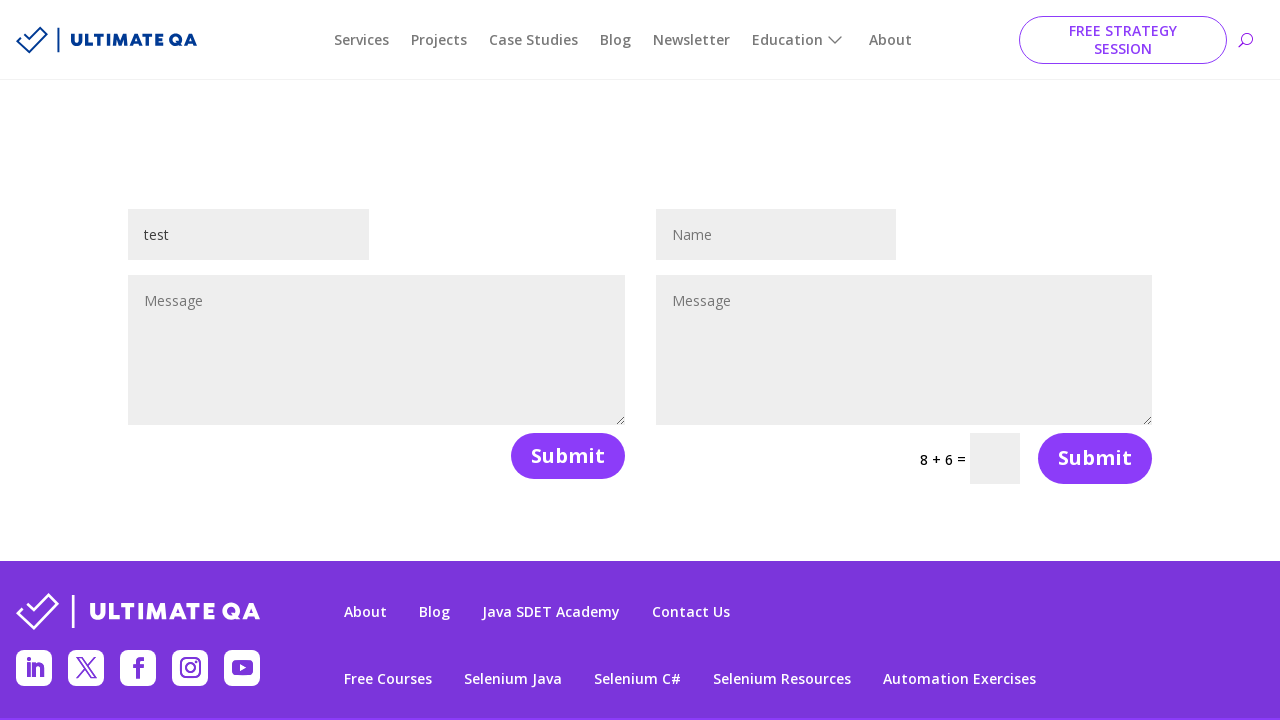

Cleared message field on #et_pb_contact_message_0
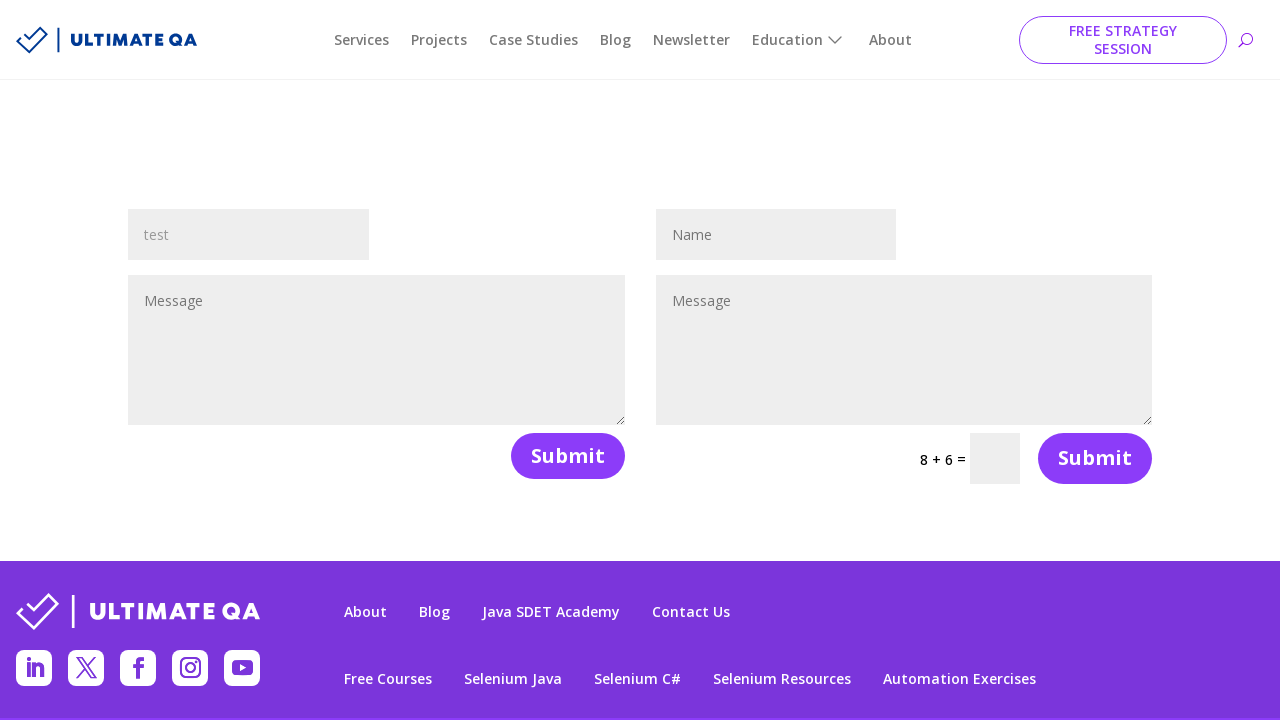

Filled message field with 'testing' on #et_pb_contact_message_0
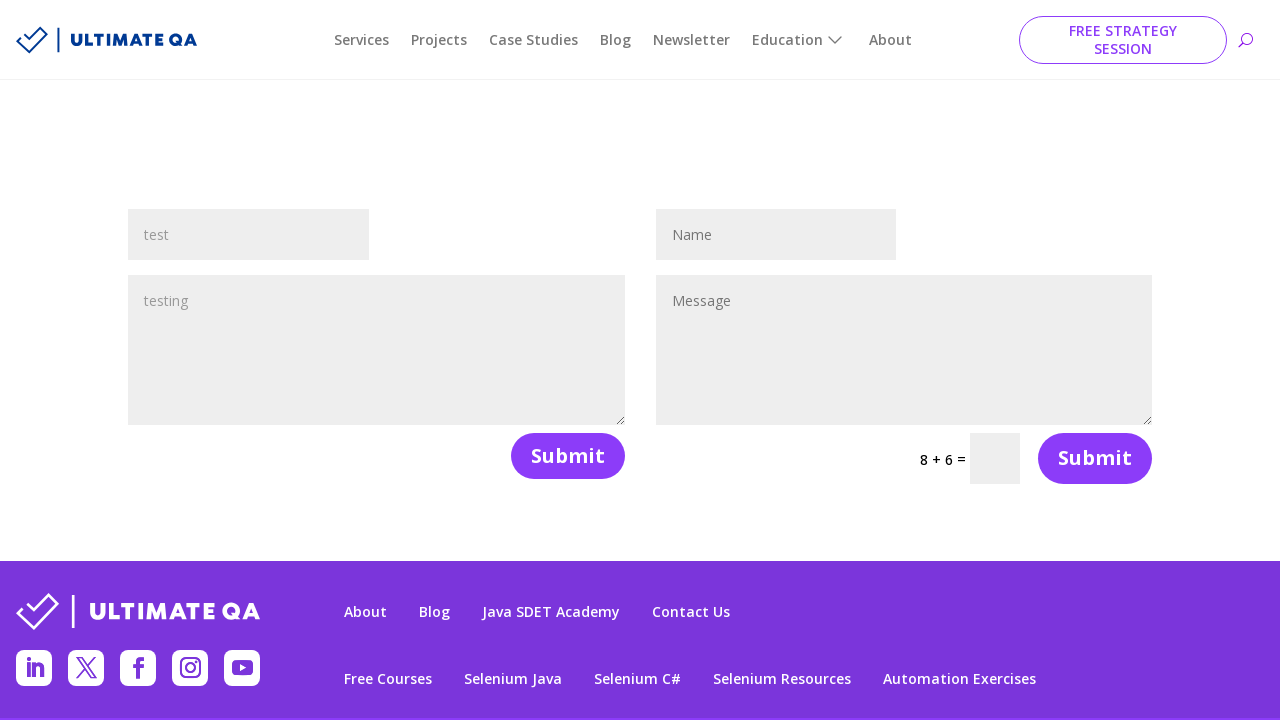

Submitted the form at (568, 456) on .et_contact_bottom_container >> nth=0 >> button[type='submit']
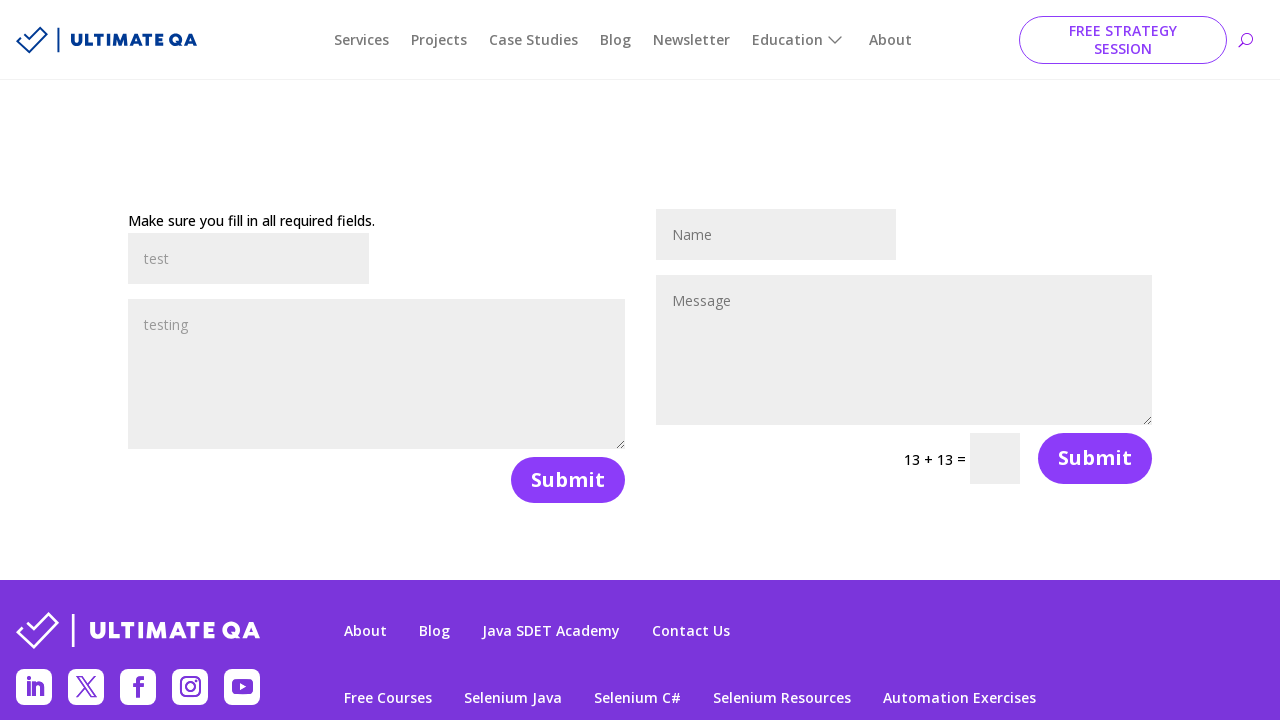

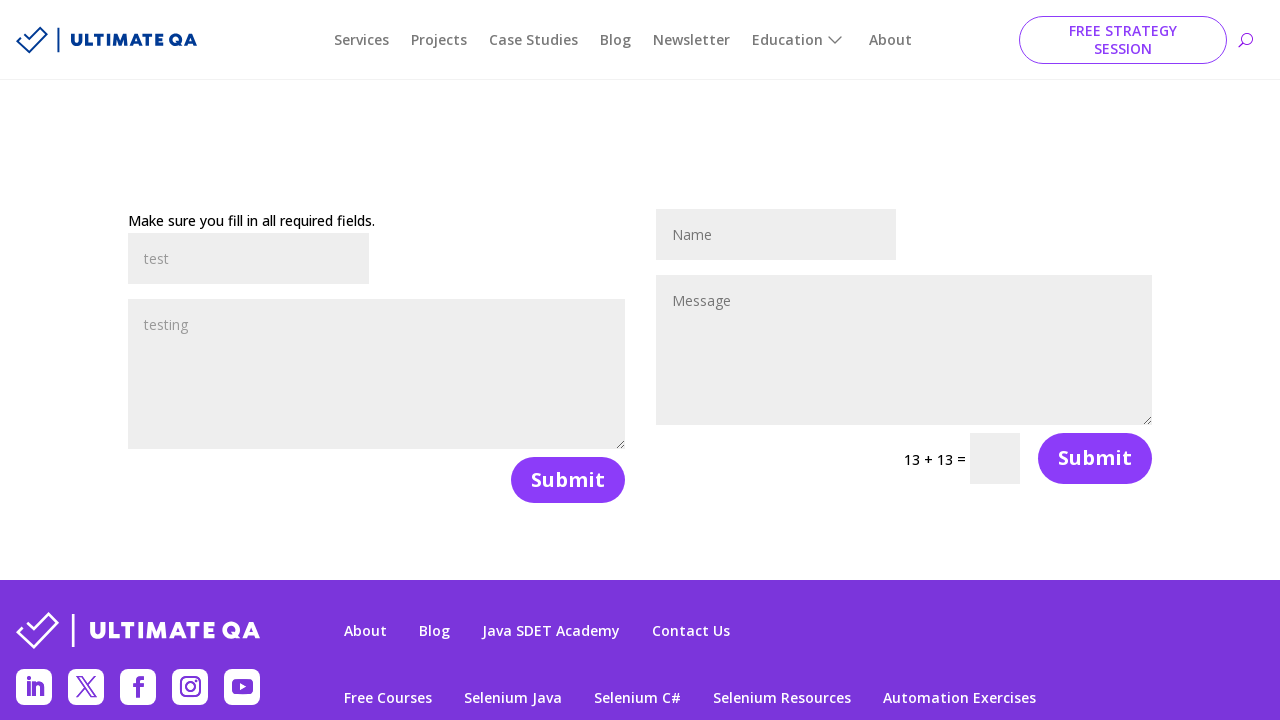